Tests password reminder form validation by submitting empty email field and verifying error message appears

Starting URL: http://testgrade.sfedu.ru/remind

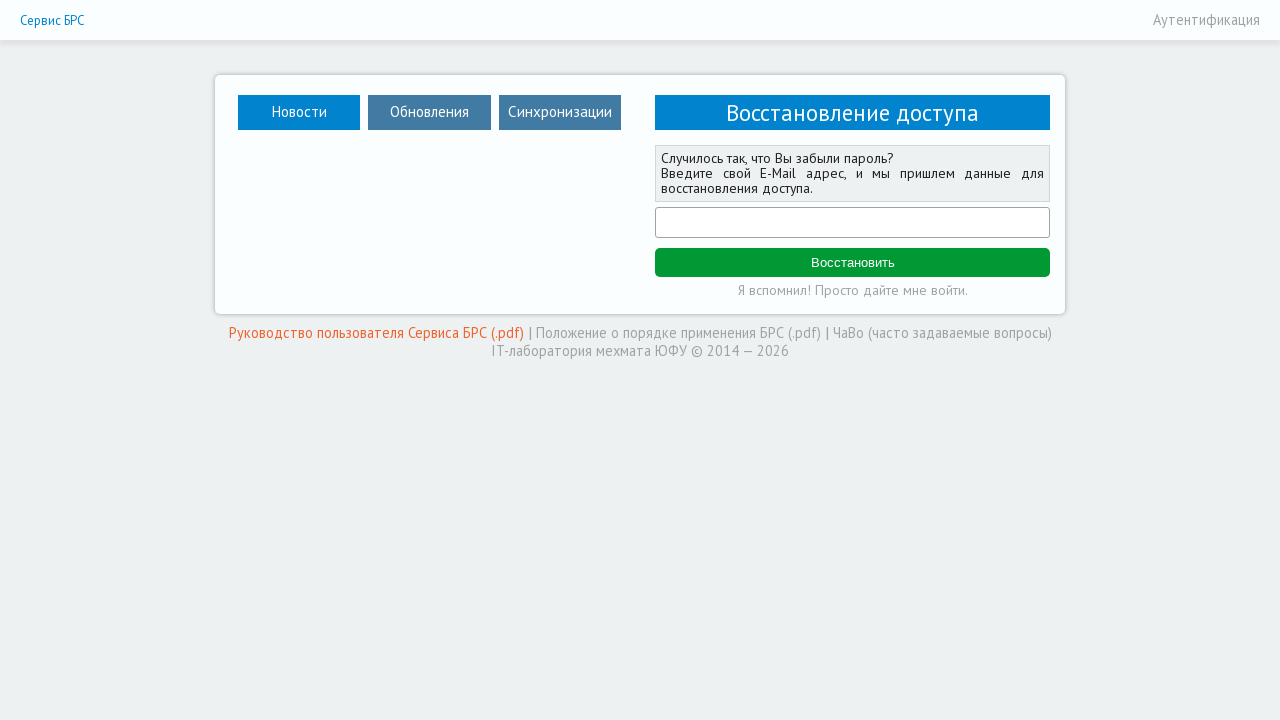

Email field is visible on password reminder page
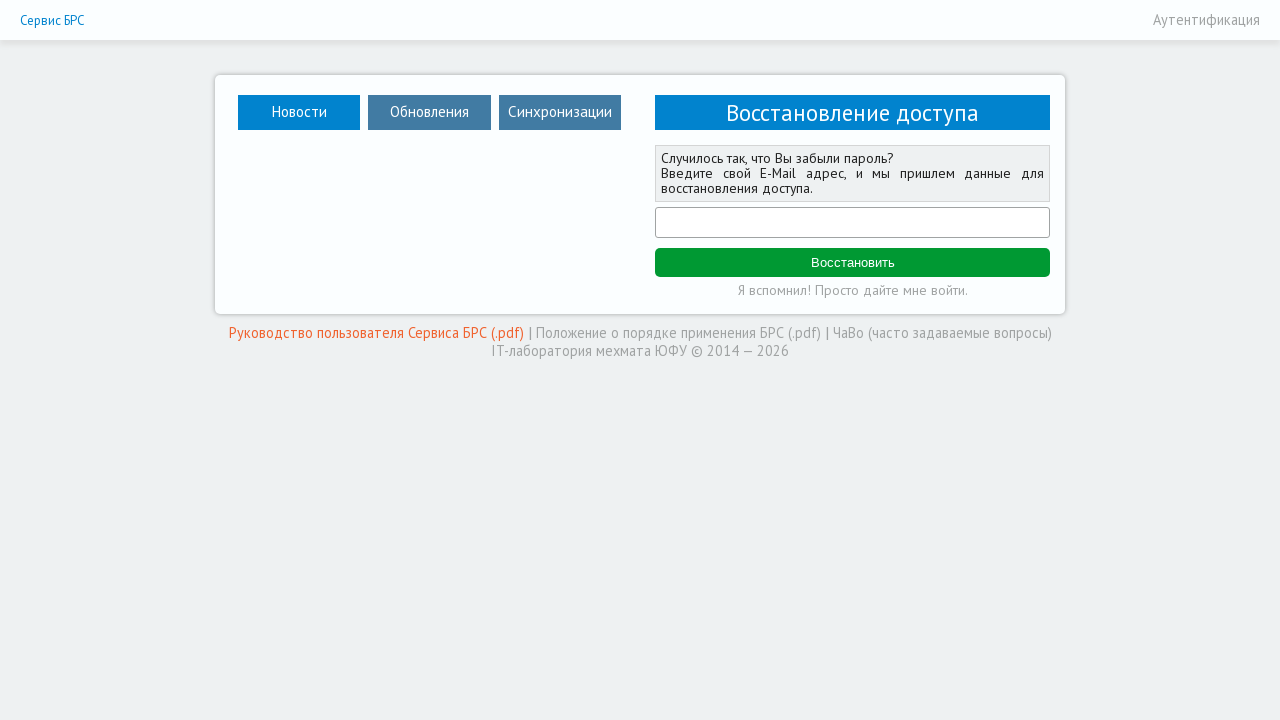

Clicked remind button with empty email field at (852, 263) on #remind
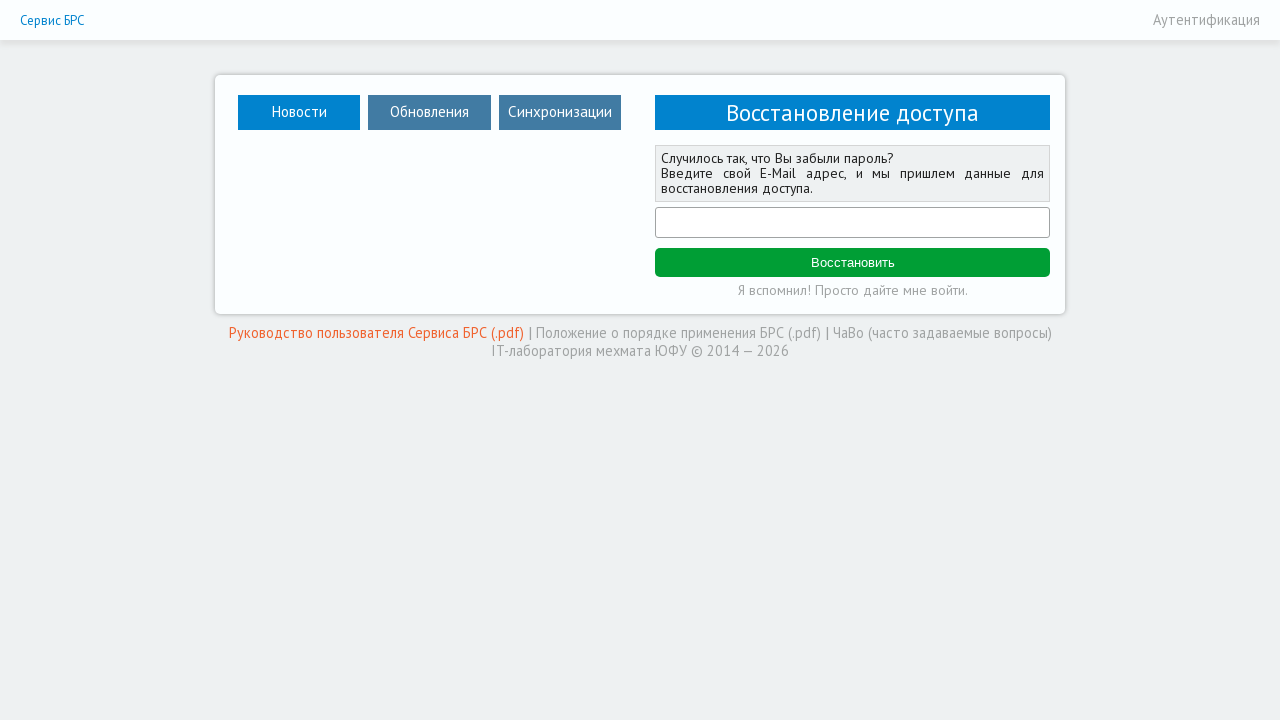

Error message appeared validating empty email field submission
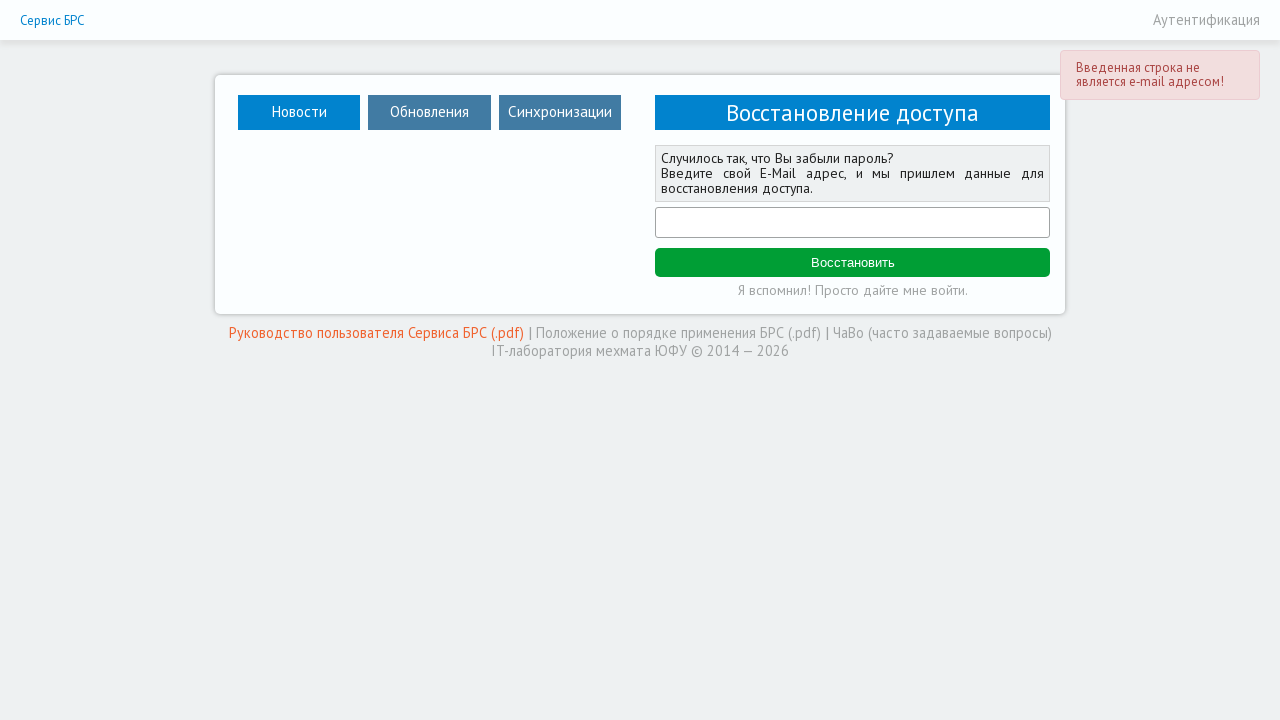

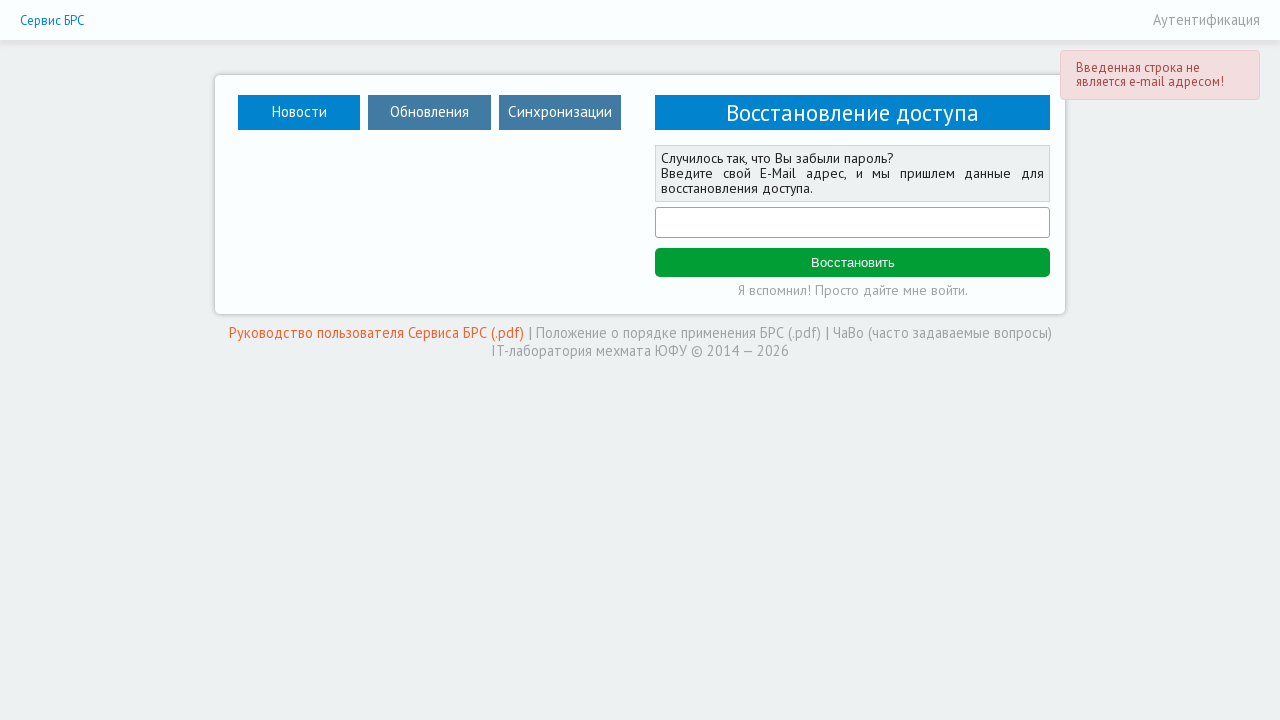